Navigates to a form page and selects specific radio button options (Milk and Beer) from a group of radio buttons

Starting URL: http://echoecho.com/htmlforms10.htm

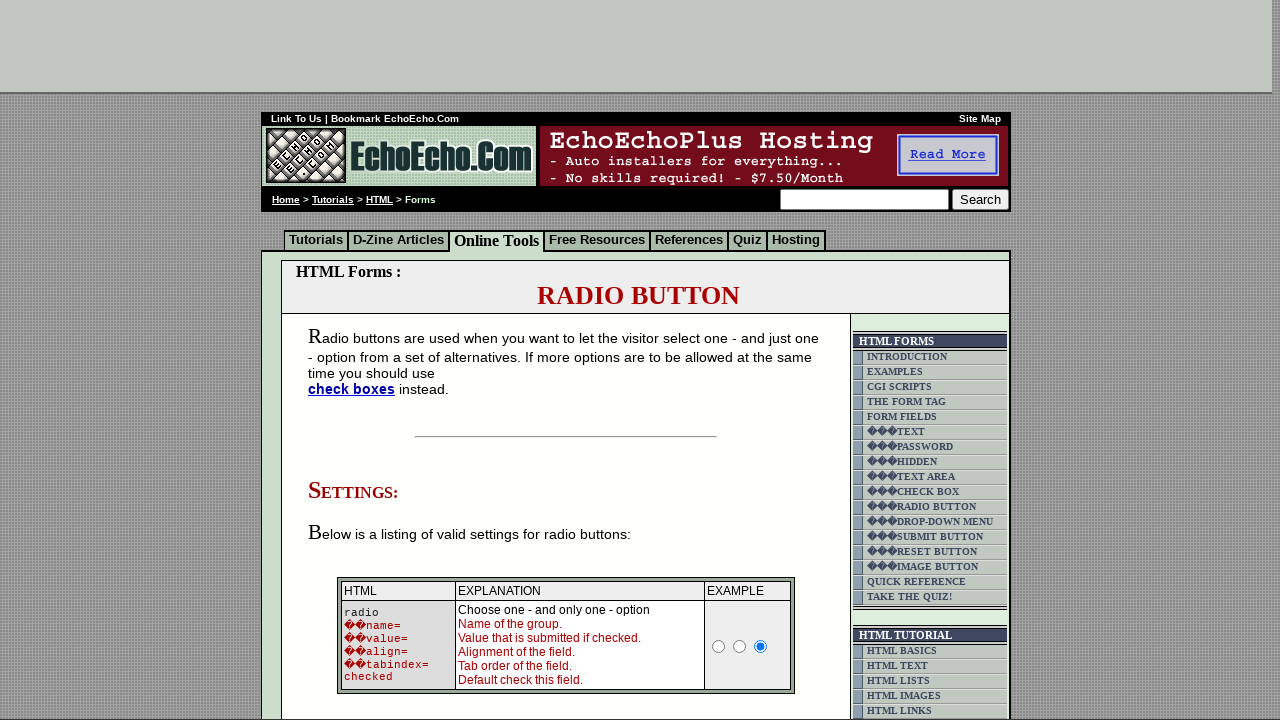

Navigated to form page at http://echoecho.com/htmlforms10.htm
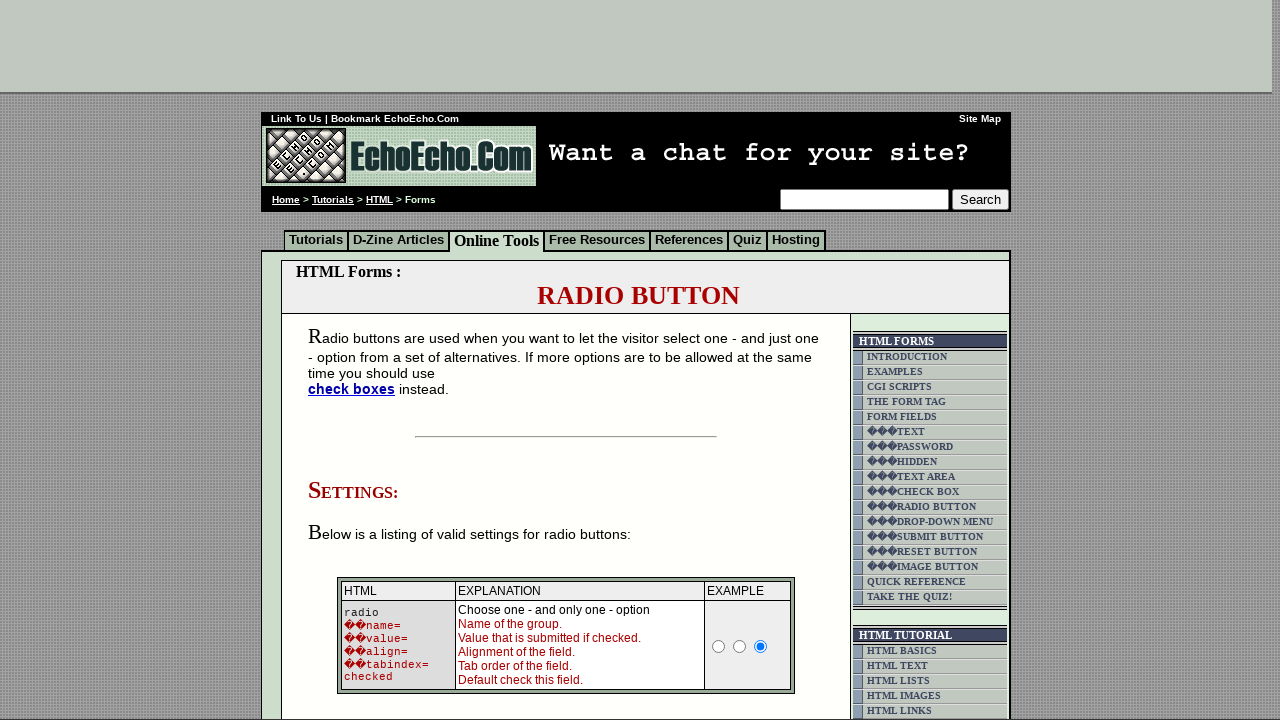

Located form block containing radio buttons
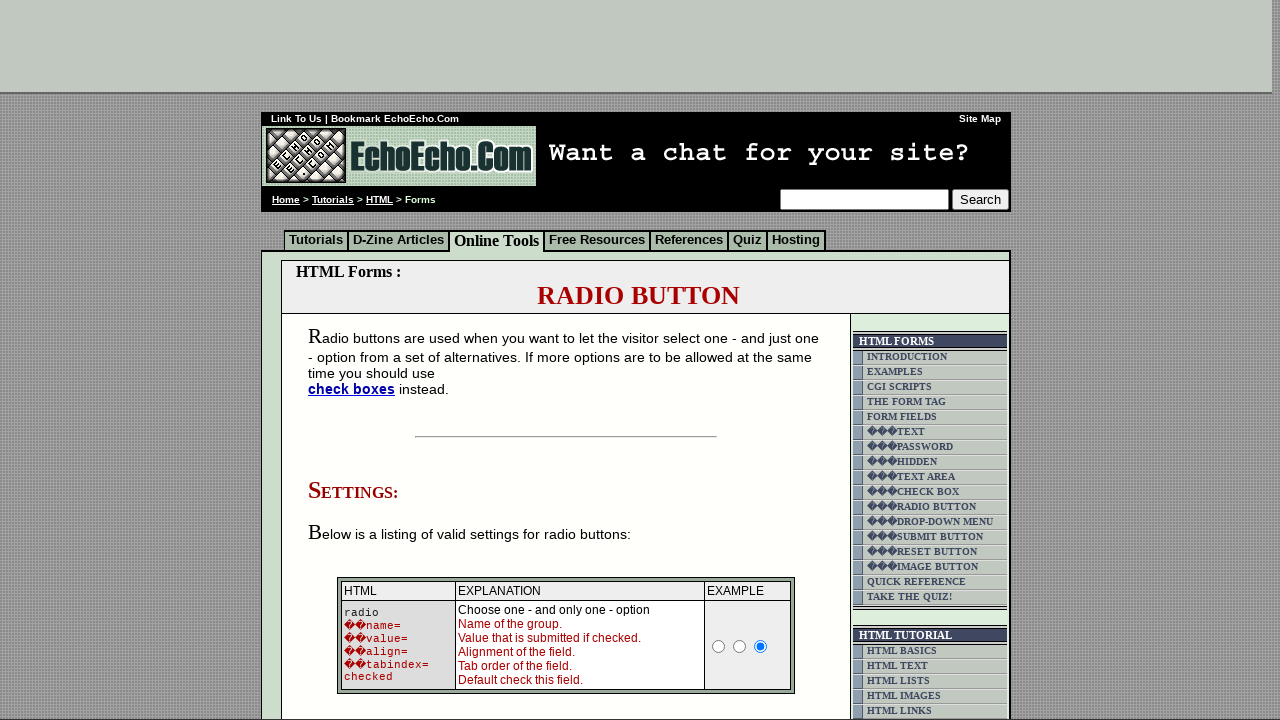

Retrieved all radio button inputs from form block
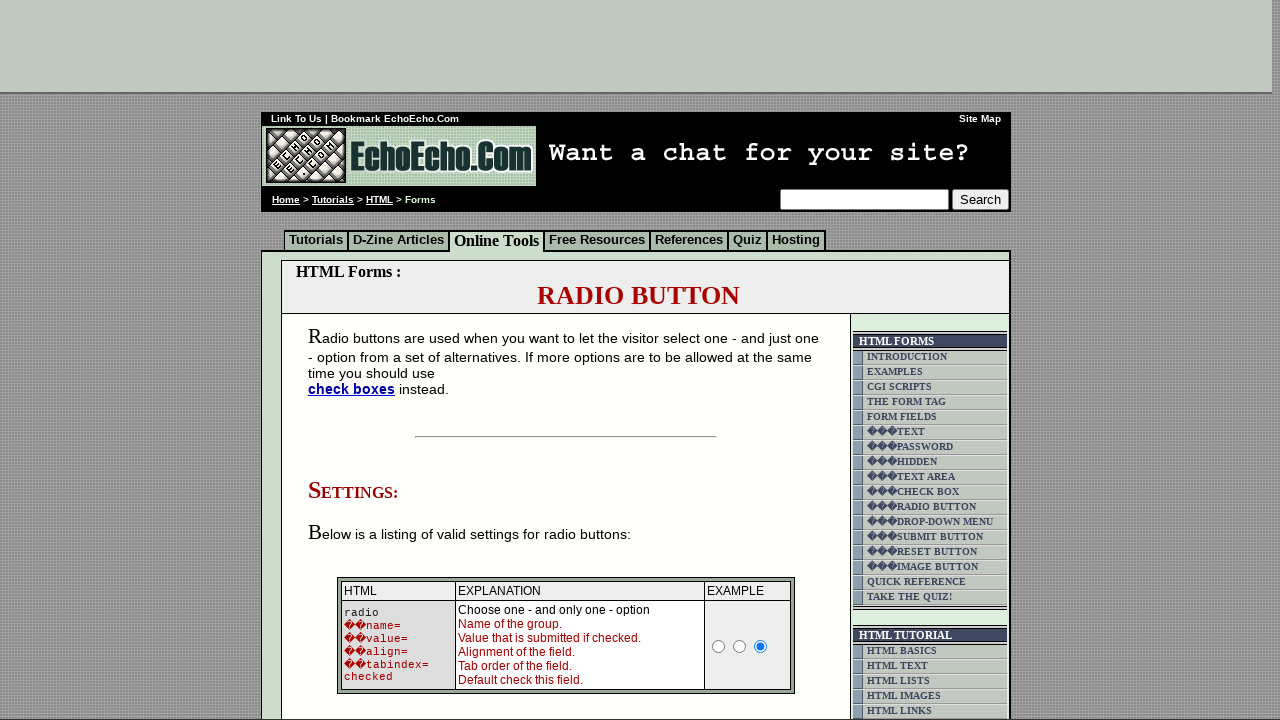

Retrieved radio button value: Milk
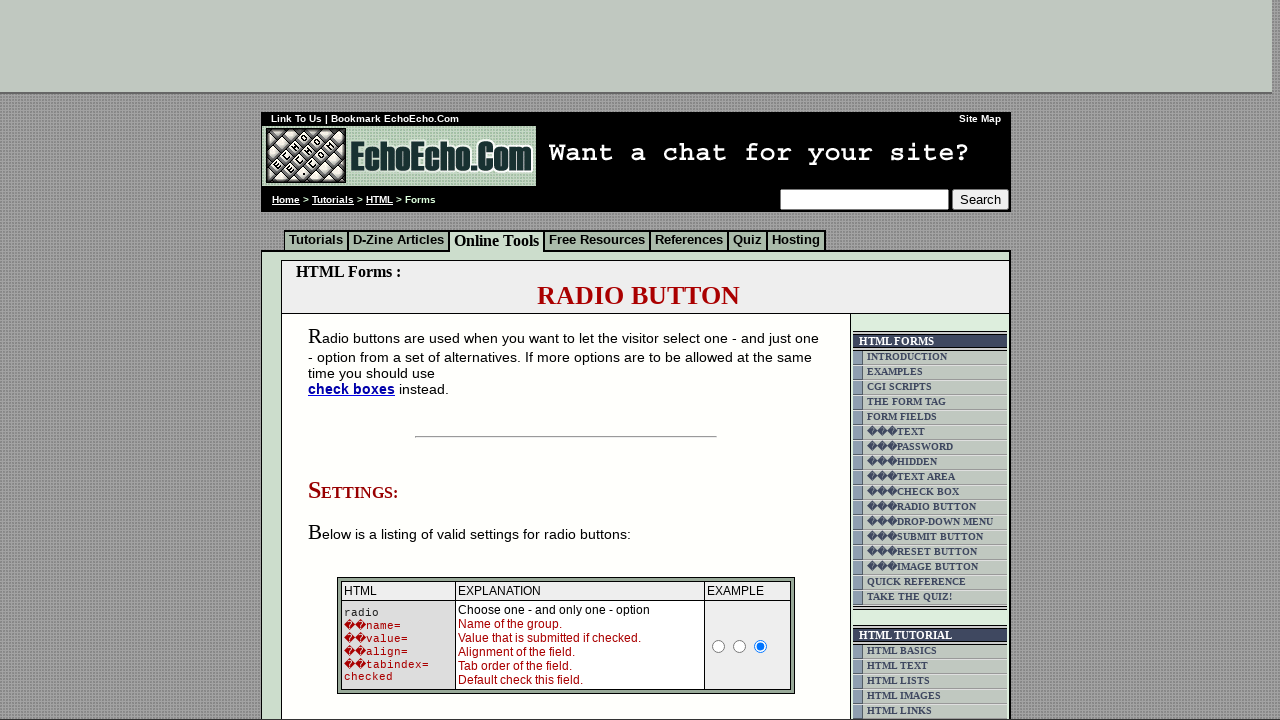

Selected 'Milk' radio button at (356, 360) on xpath=html/body/div[2]/table[9]/tbody/tr/td[4]/table/tbody/tr/td/div/span/form/t
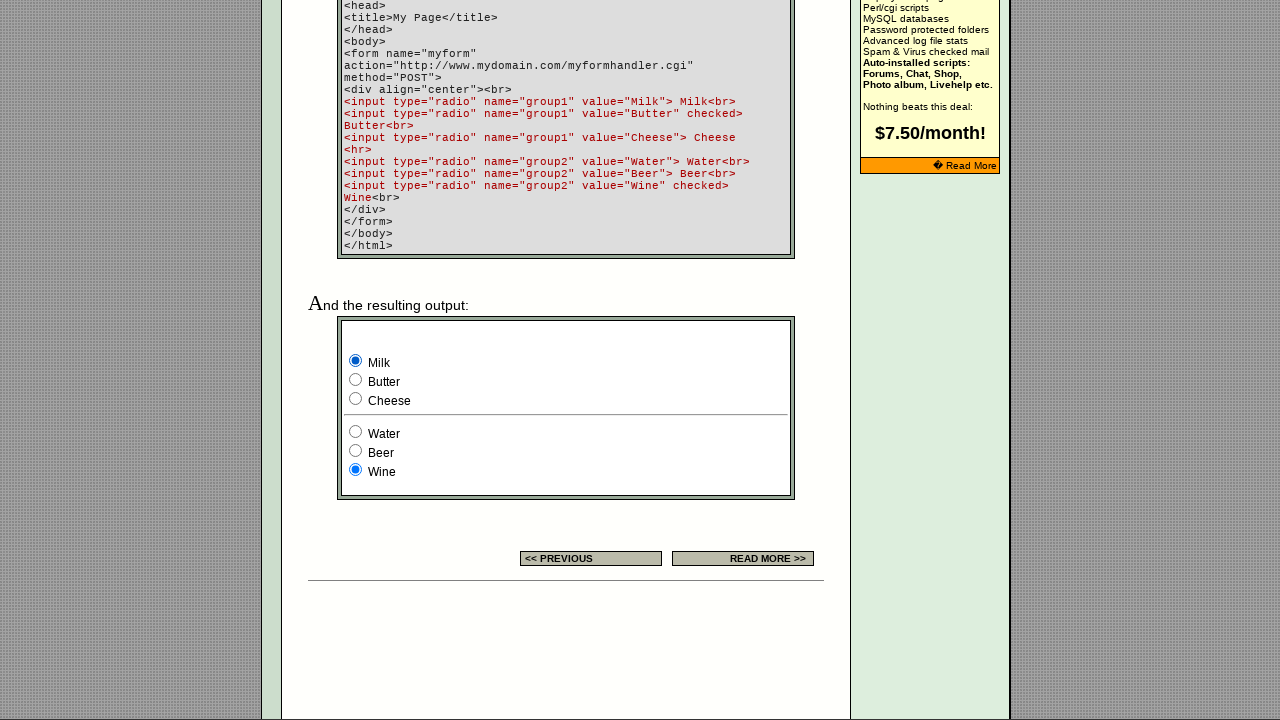

Retrieved radio button value: Butter
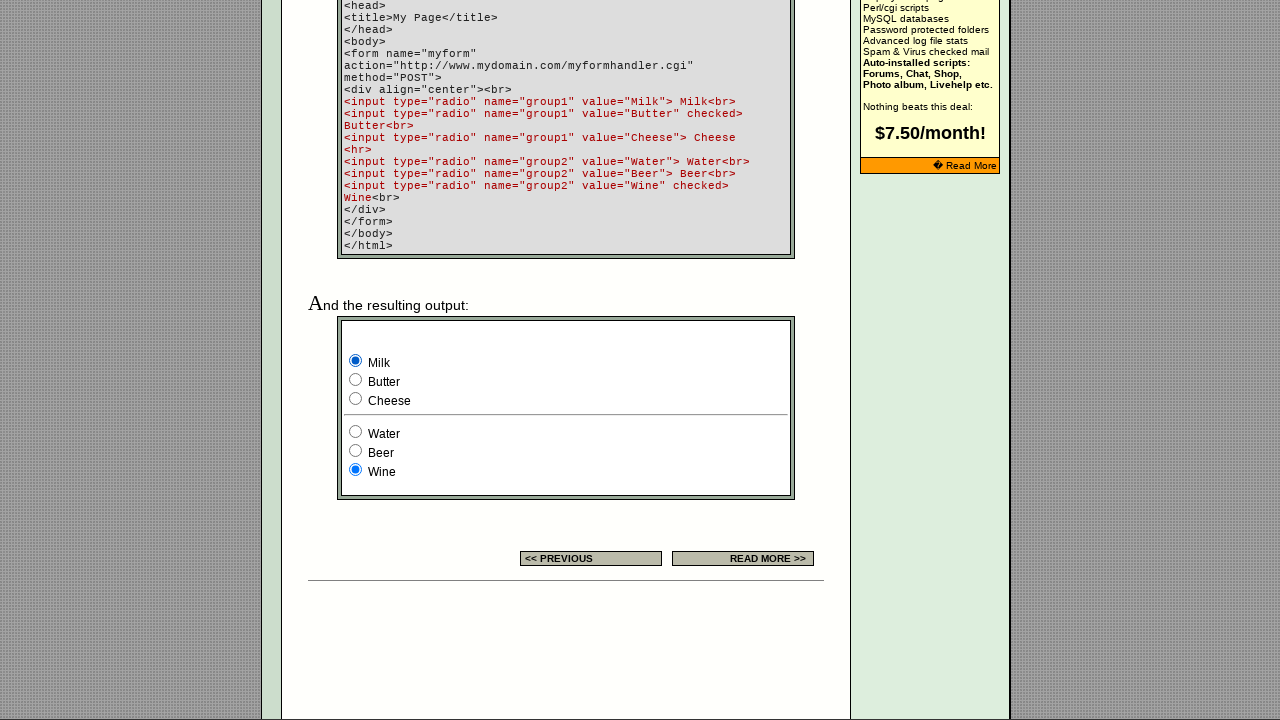

Retrieved radio button value: Cheese
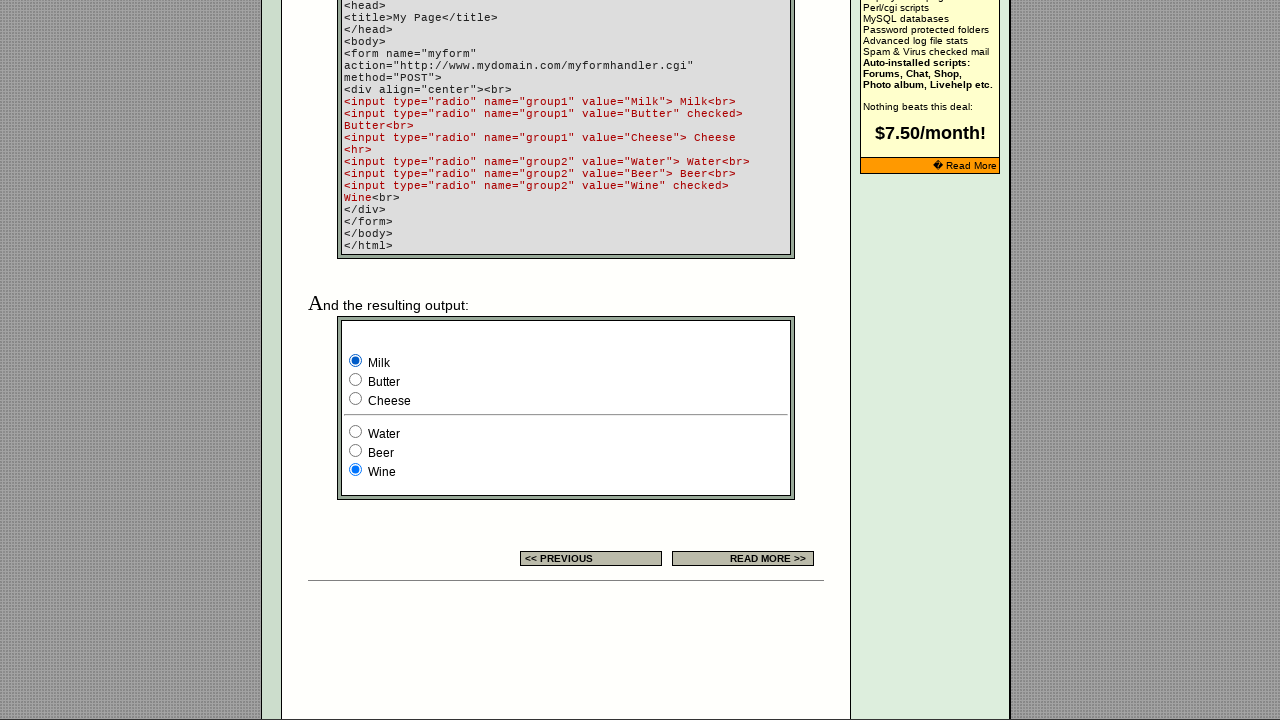

Retrieved radio button value: Water
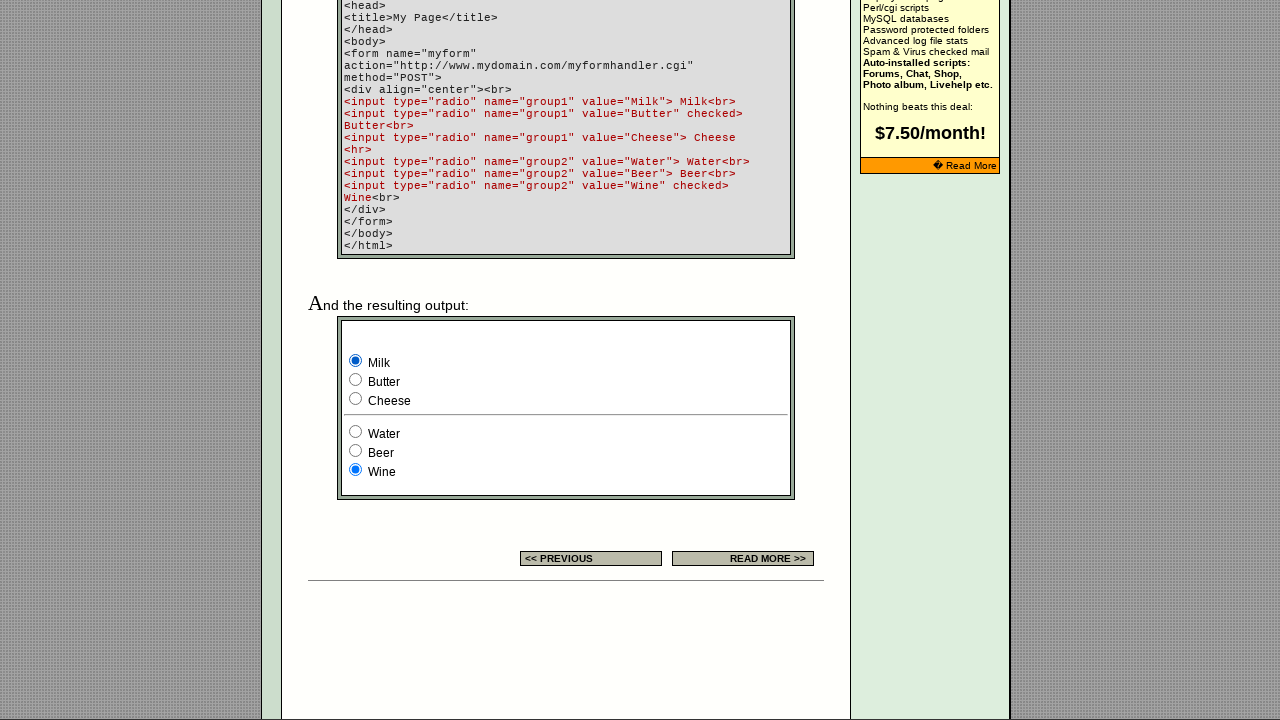

Retrieved radio button value: Beer
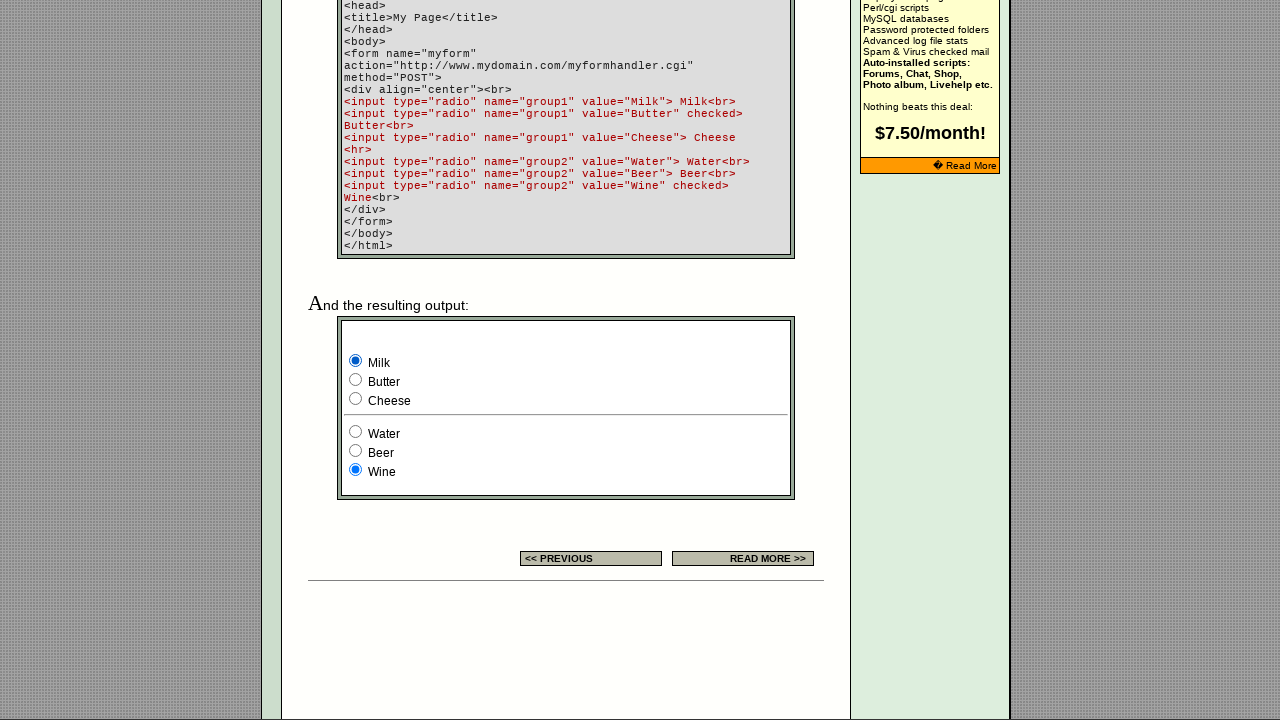

Selected 'Beer' radio button at (356, 450) on xpath=html/body/div[2]/table[9]/tbody/tr/td[4]/table/tbody/tr/td/div/span/form/t
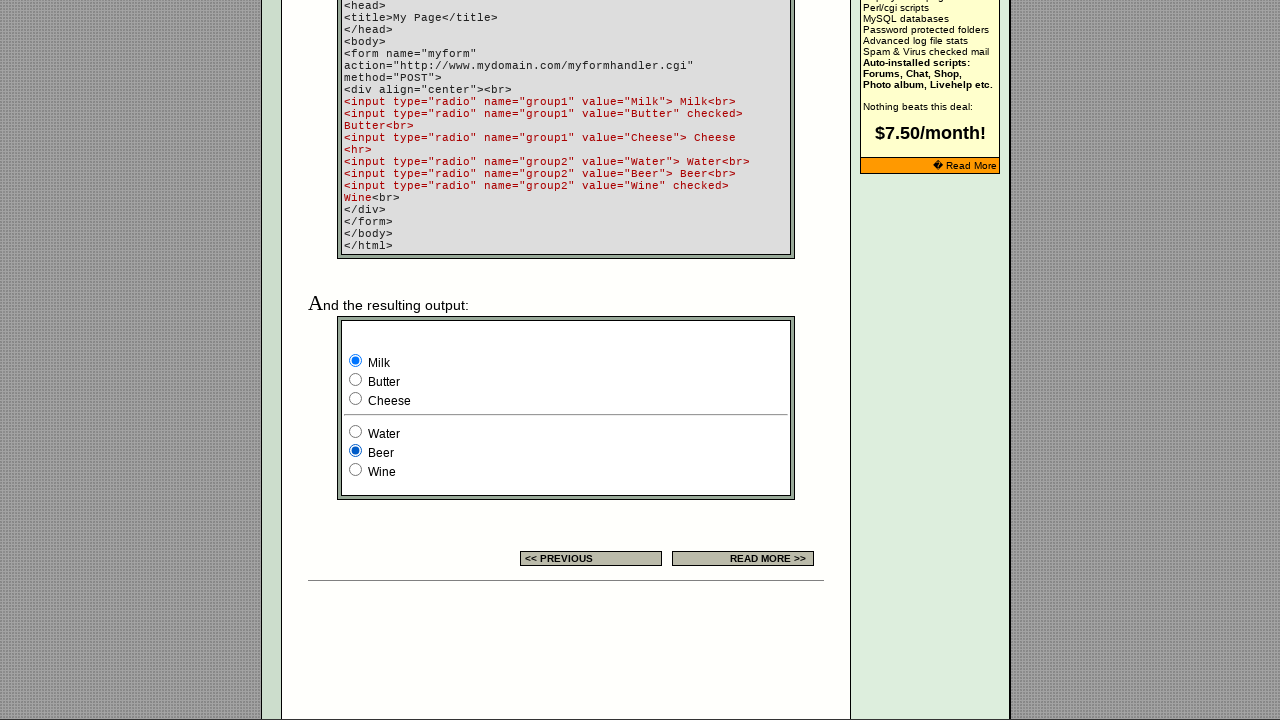

Retrieved radio button value: Wine
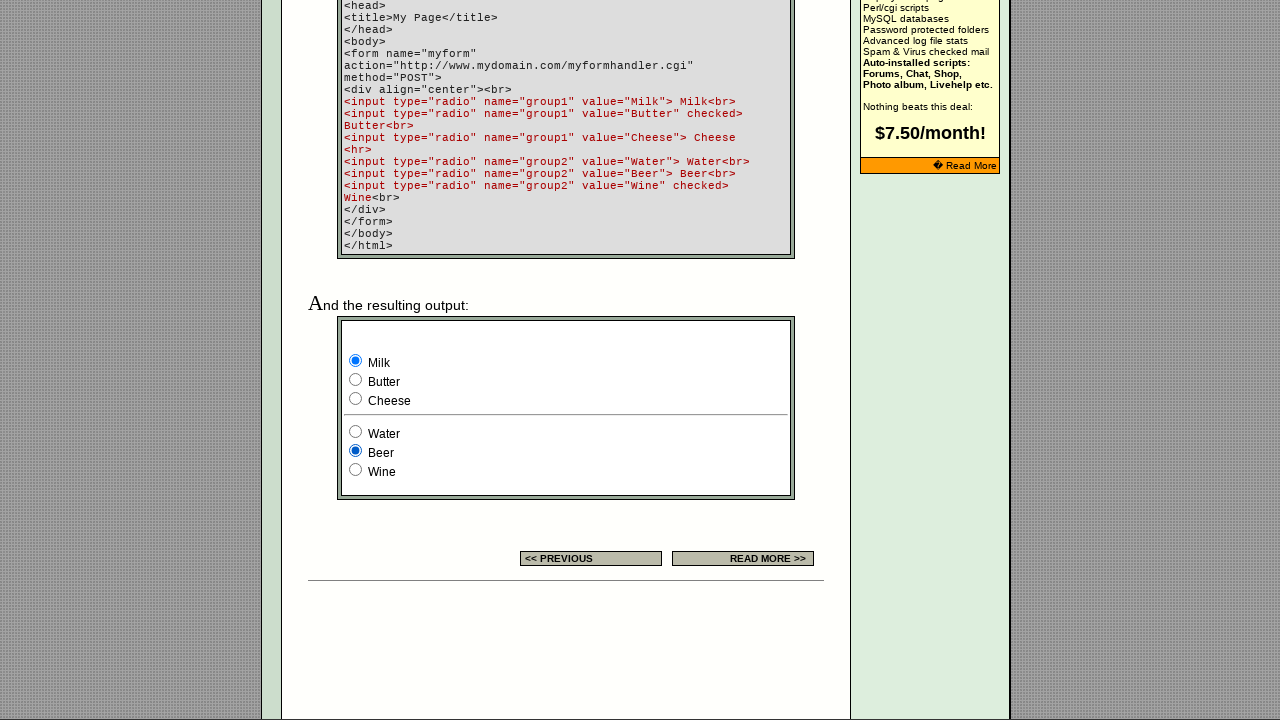

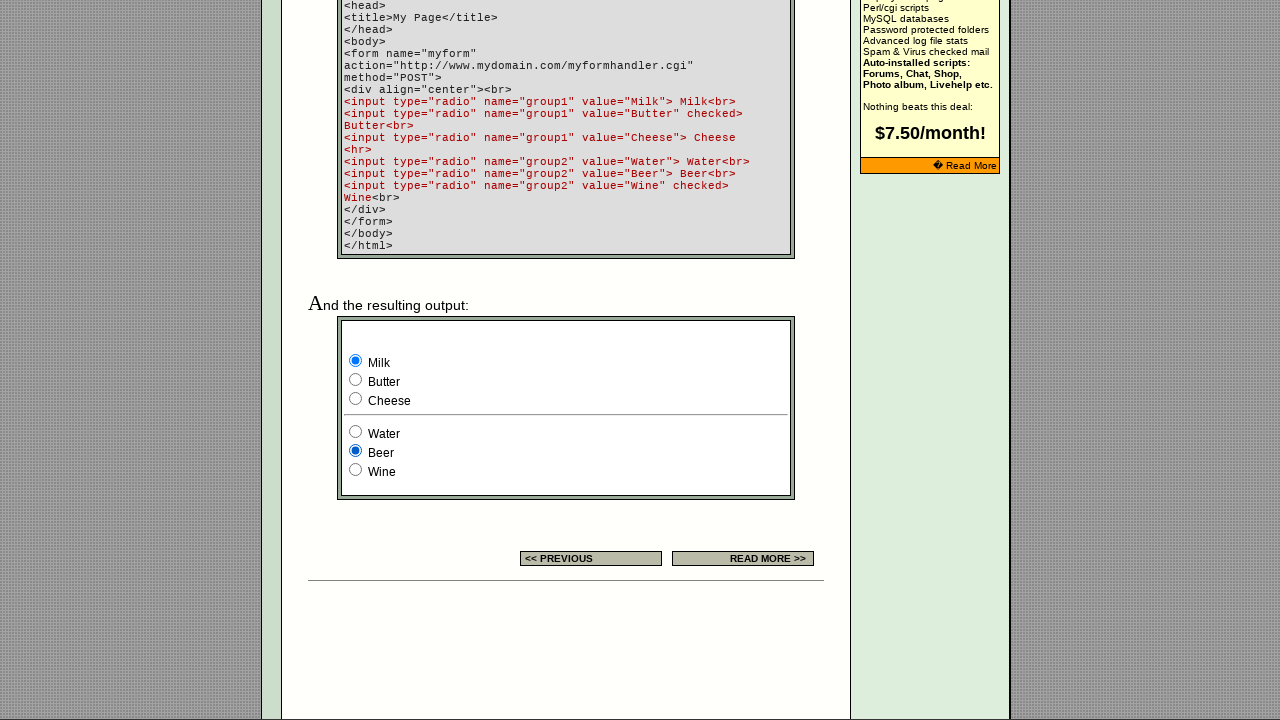